Navigates to Flipkart homepage and maximizes the browser window. The original script takes a screenshot, but the core automation is simply loading the page.

Starting URL: https://www.flipkart.com/

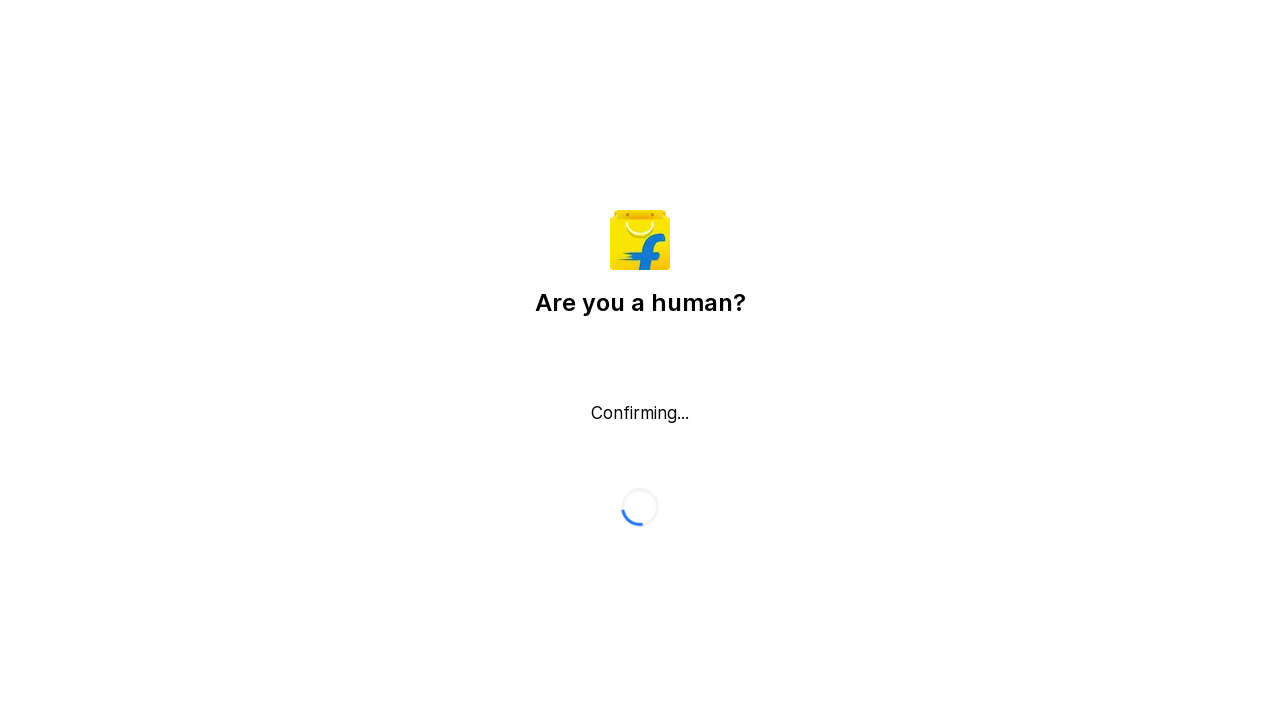

Set viewport size to 1920x1080
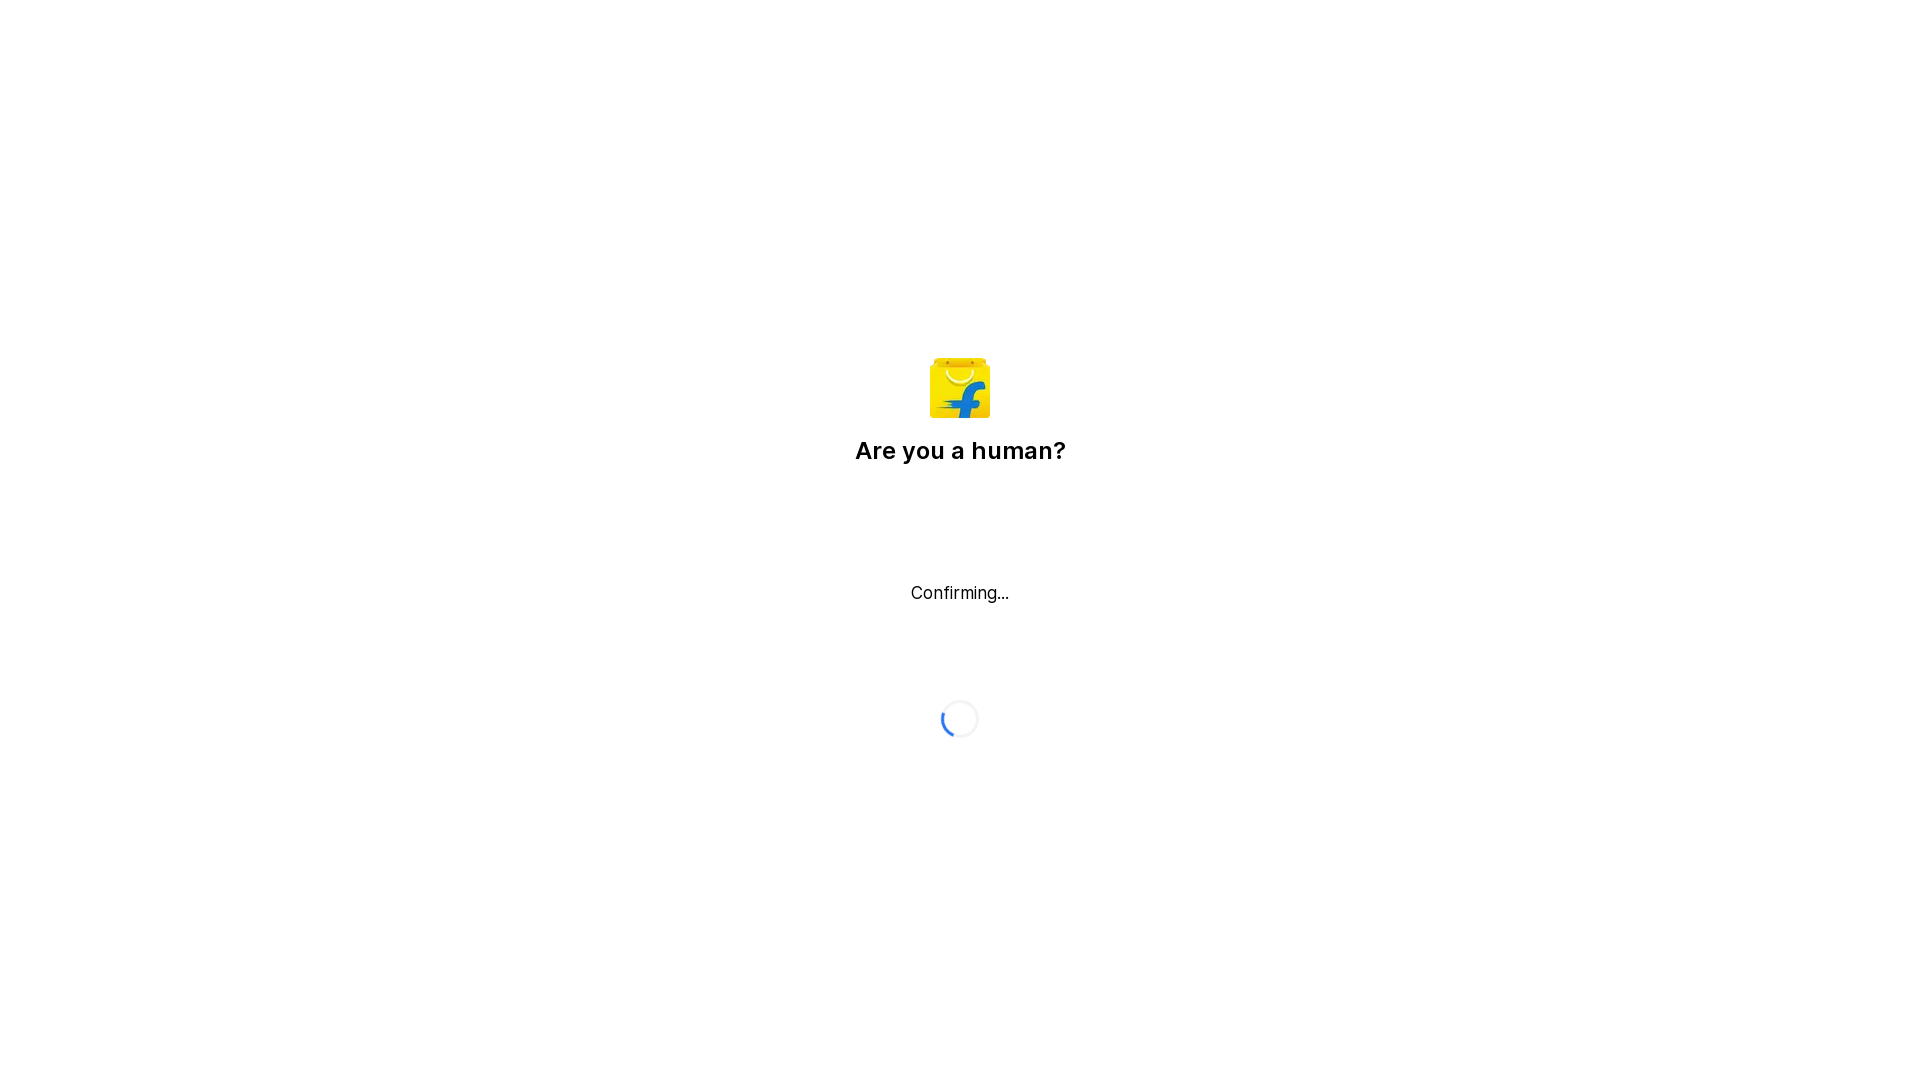

Waited for page to reach domcontentloaded state
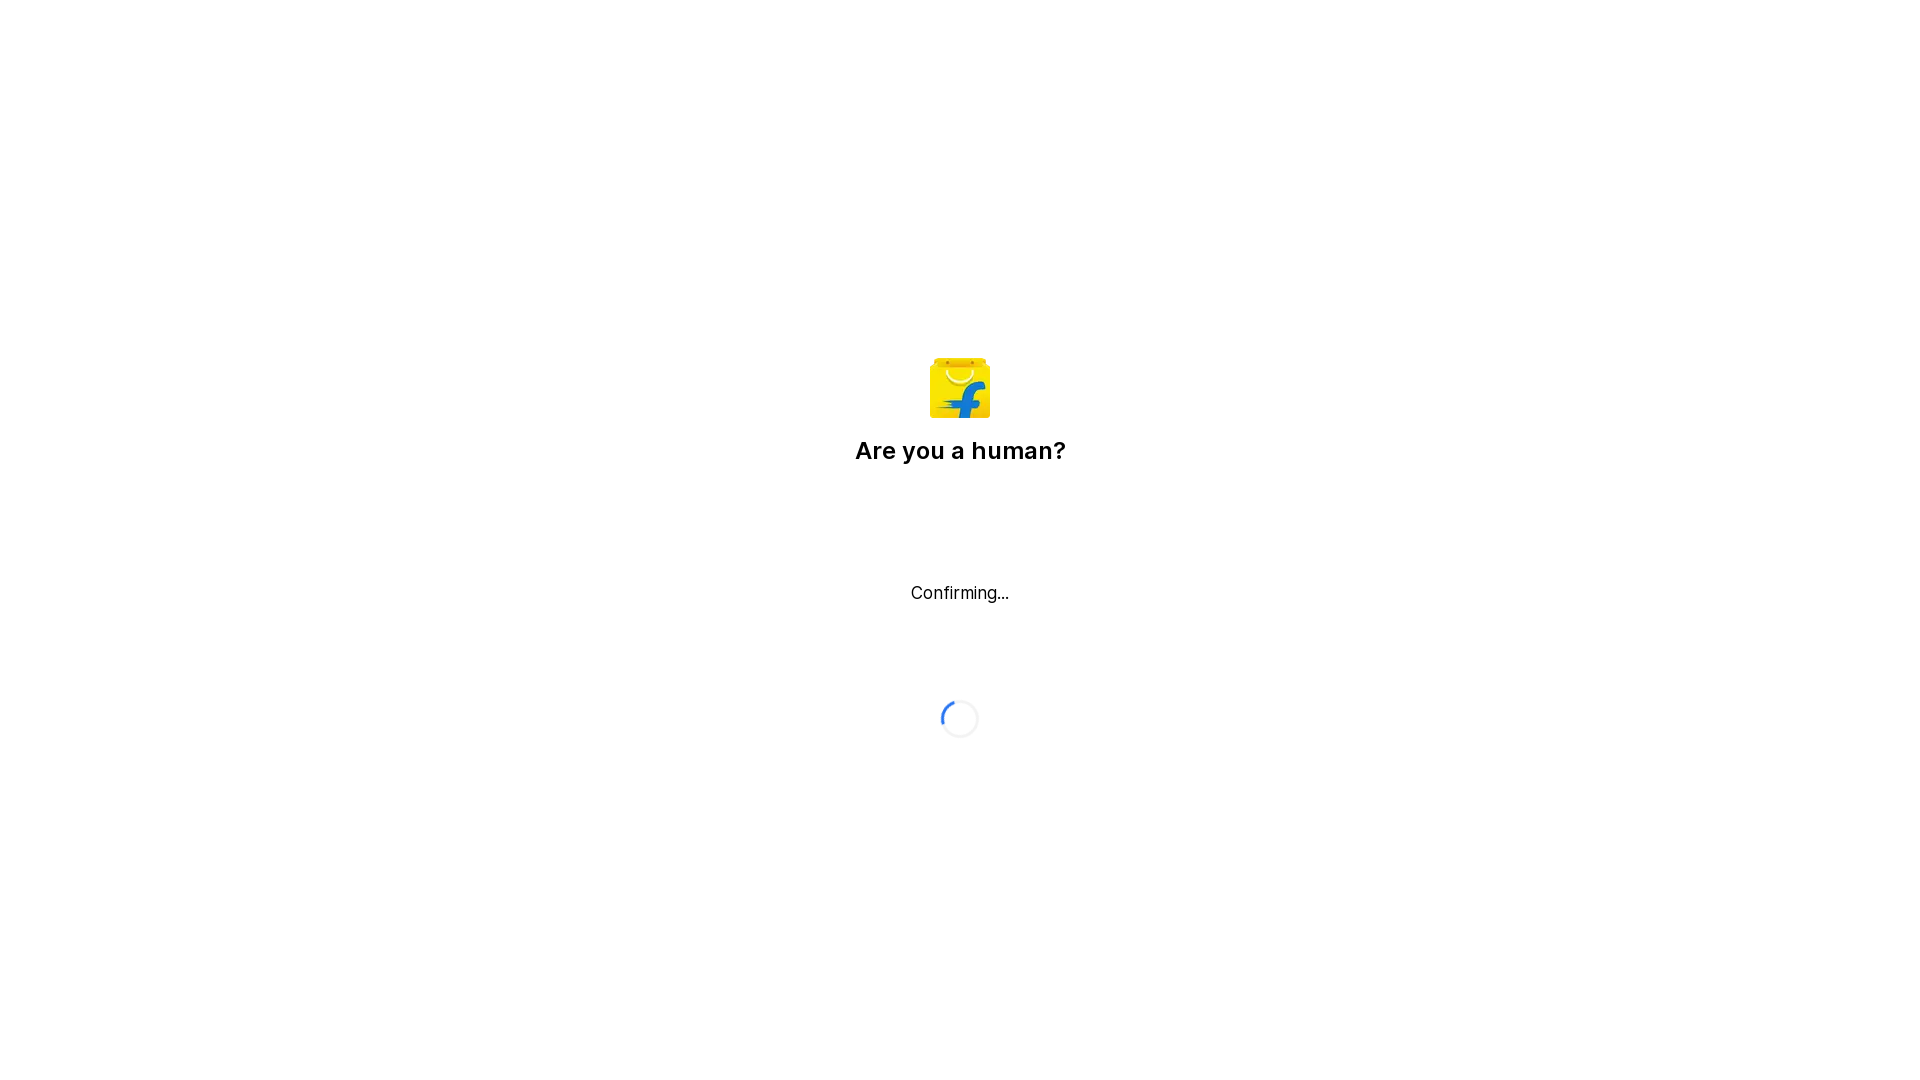

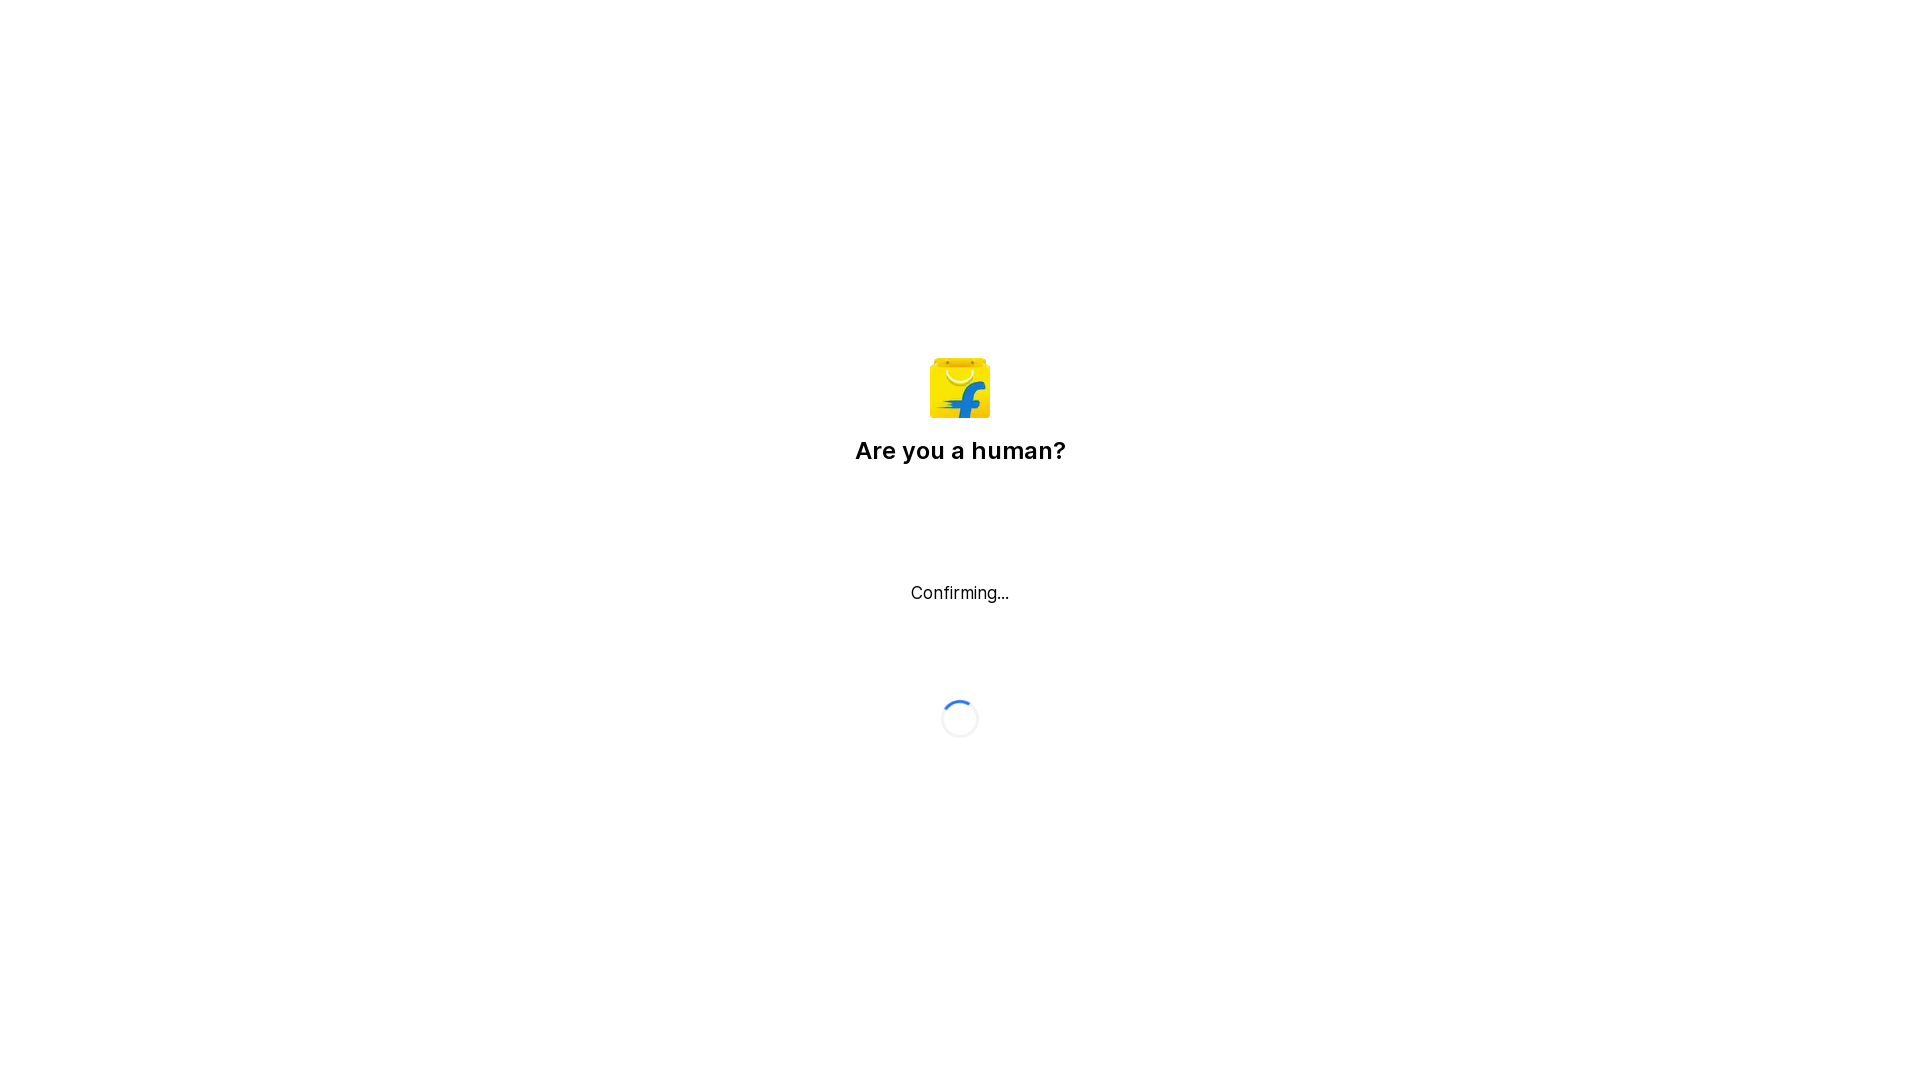